Tests JavaScript confirmation popup handling by navigating to an alerts demo page, triggering a confirmation dialog, and dismissing it by clicking Cancel.

Starting URL: https://demo.automationtesting.in/Alerts.html

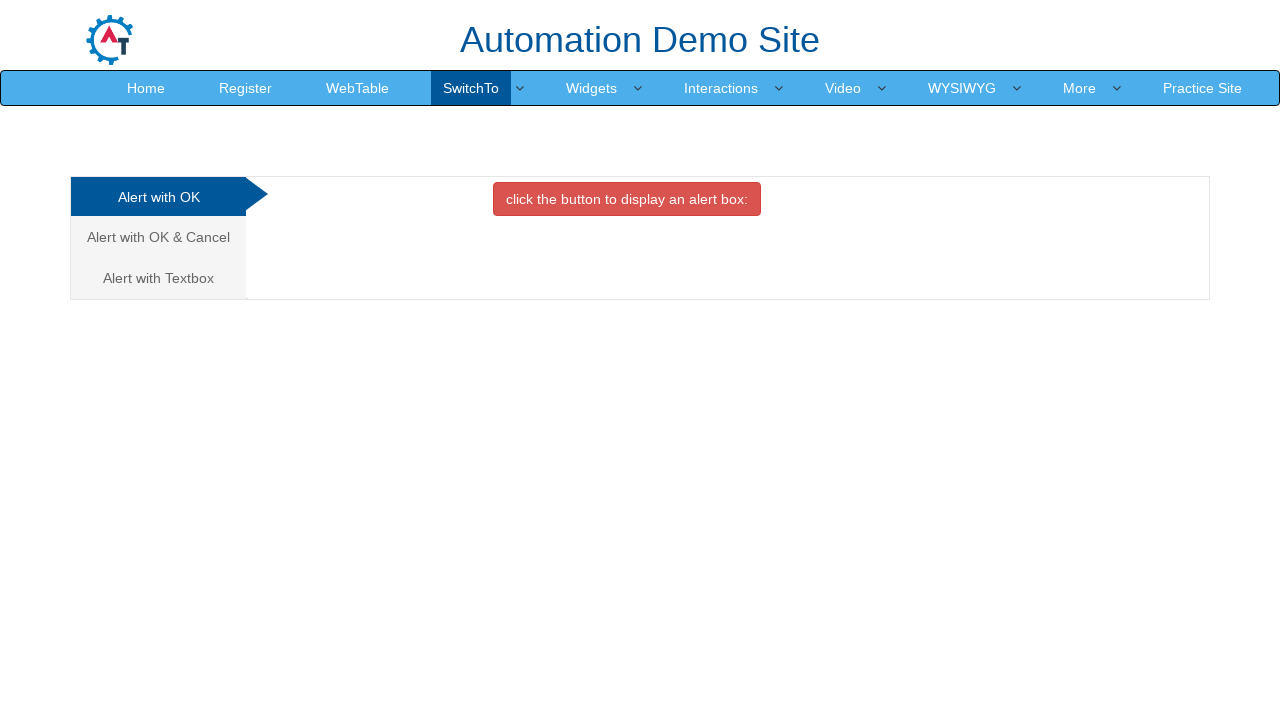

Clicked on 'Alert with OK & Cancel' tab at (158, 237) on xpath=//a[text()='Alert with OK & Cancel ']
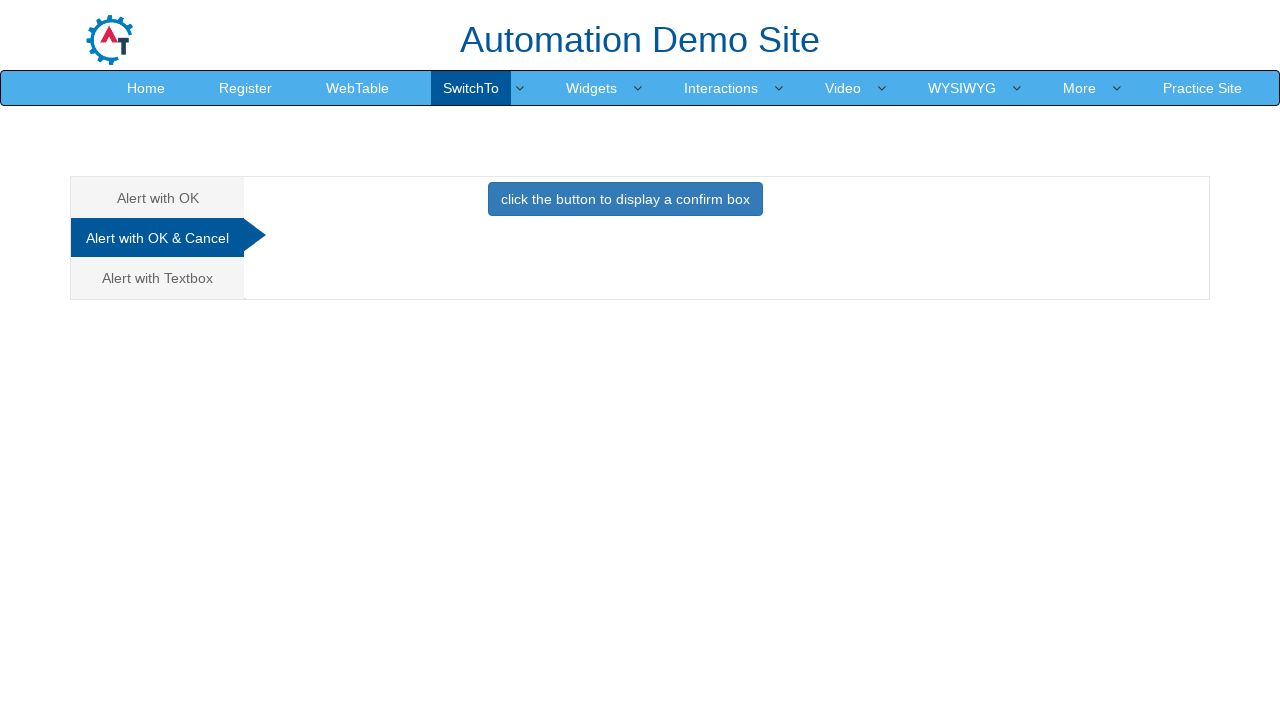

Waited 500ms for page to be ready
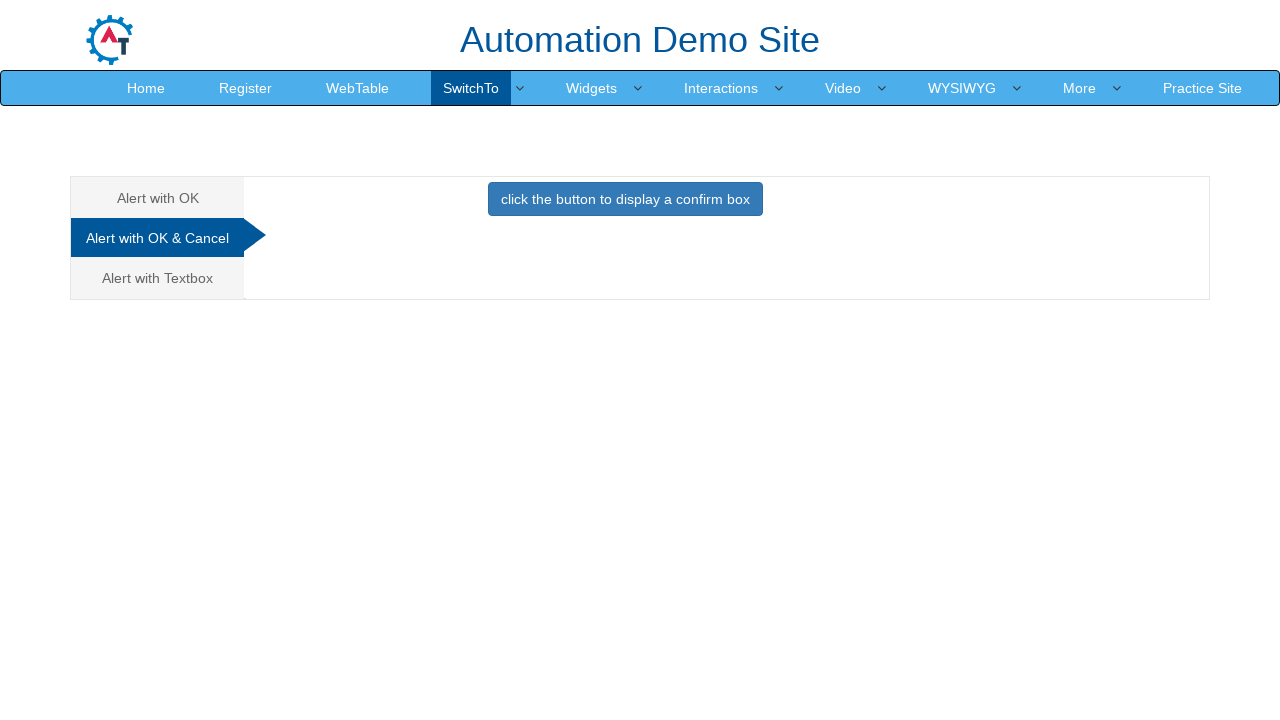

Set up dialog handler to dismiss confirmation popups
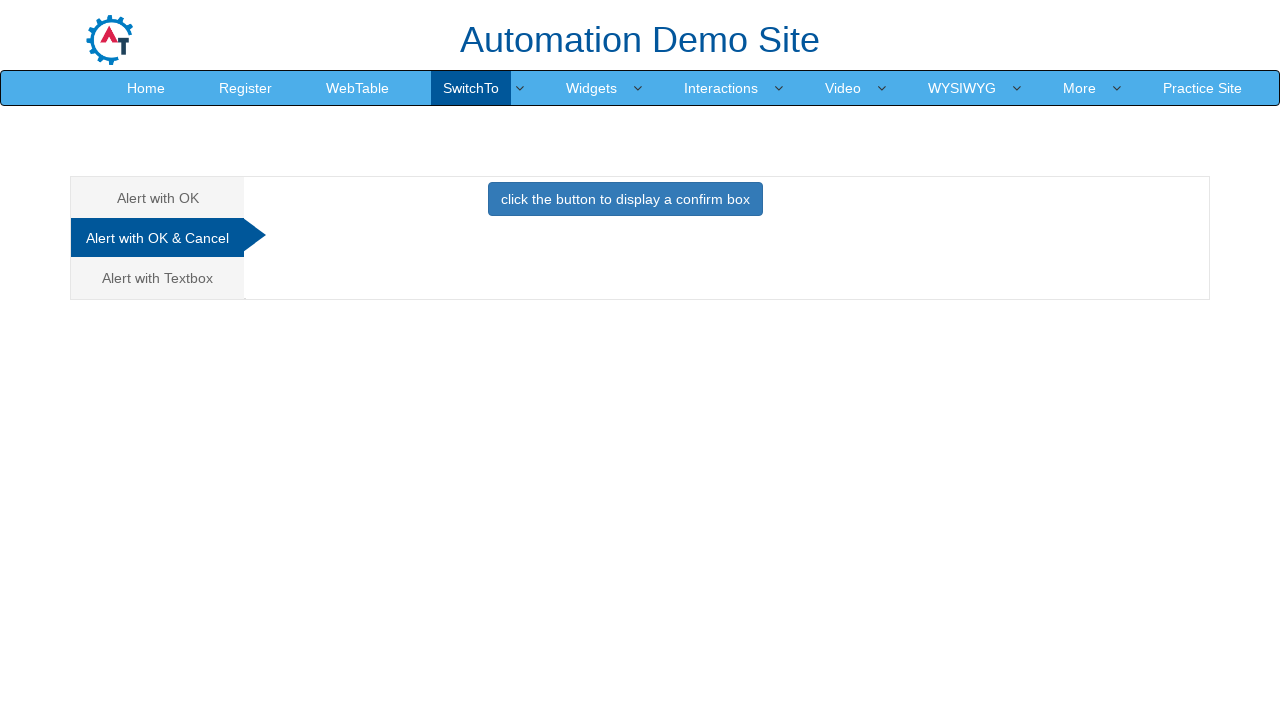

Clicked button to trigger confirmation popup at (625, 199) on xpath=//button[@onclick='confirmbox()']
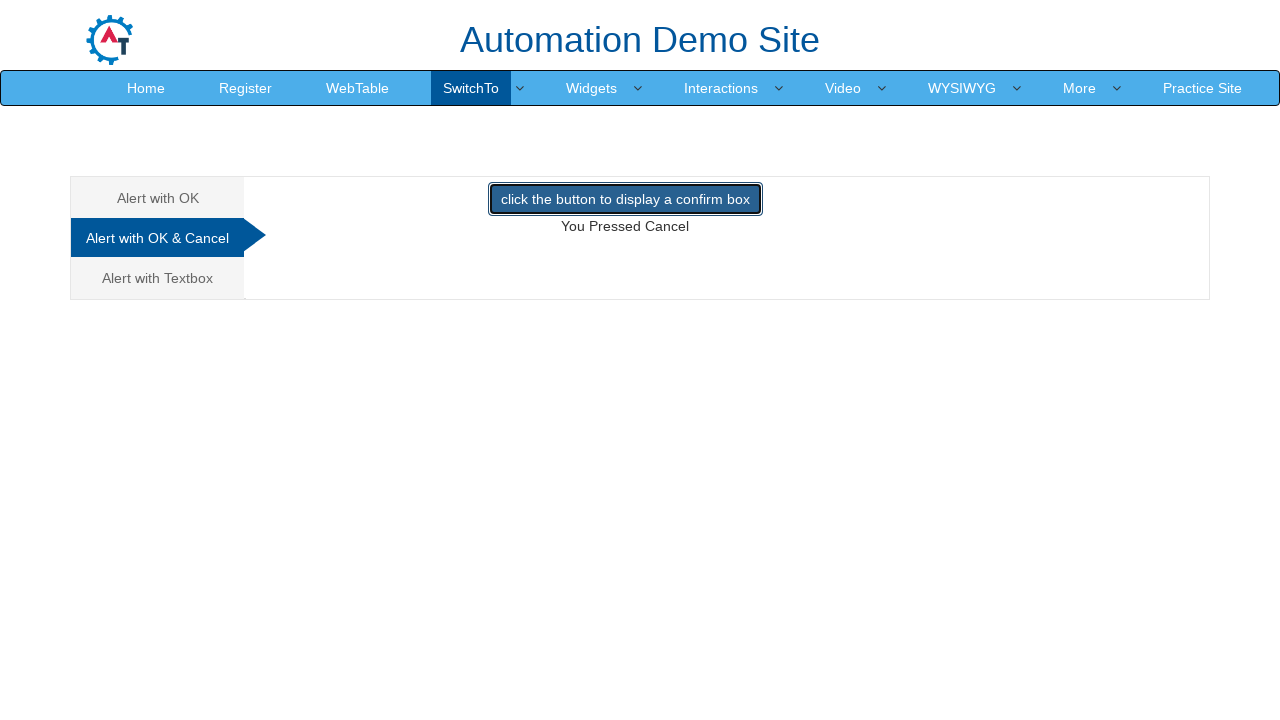

Waited 500ms for confirmation dialog to be handled
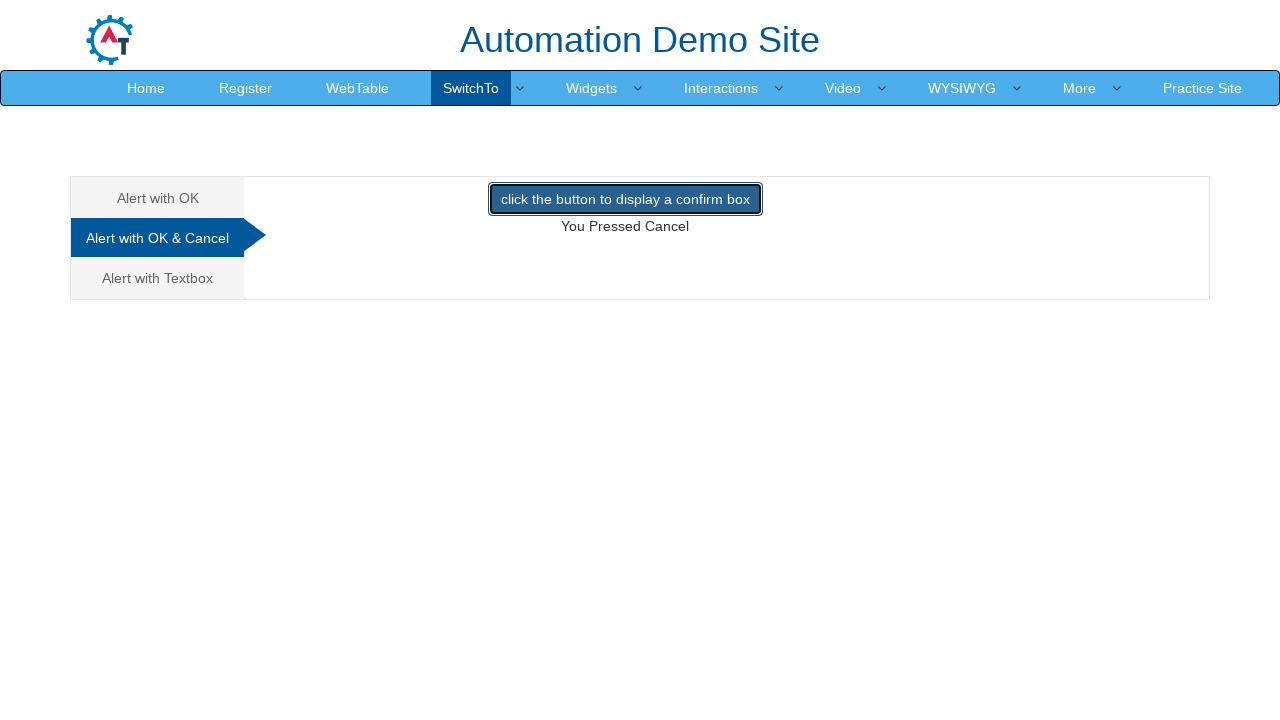

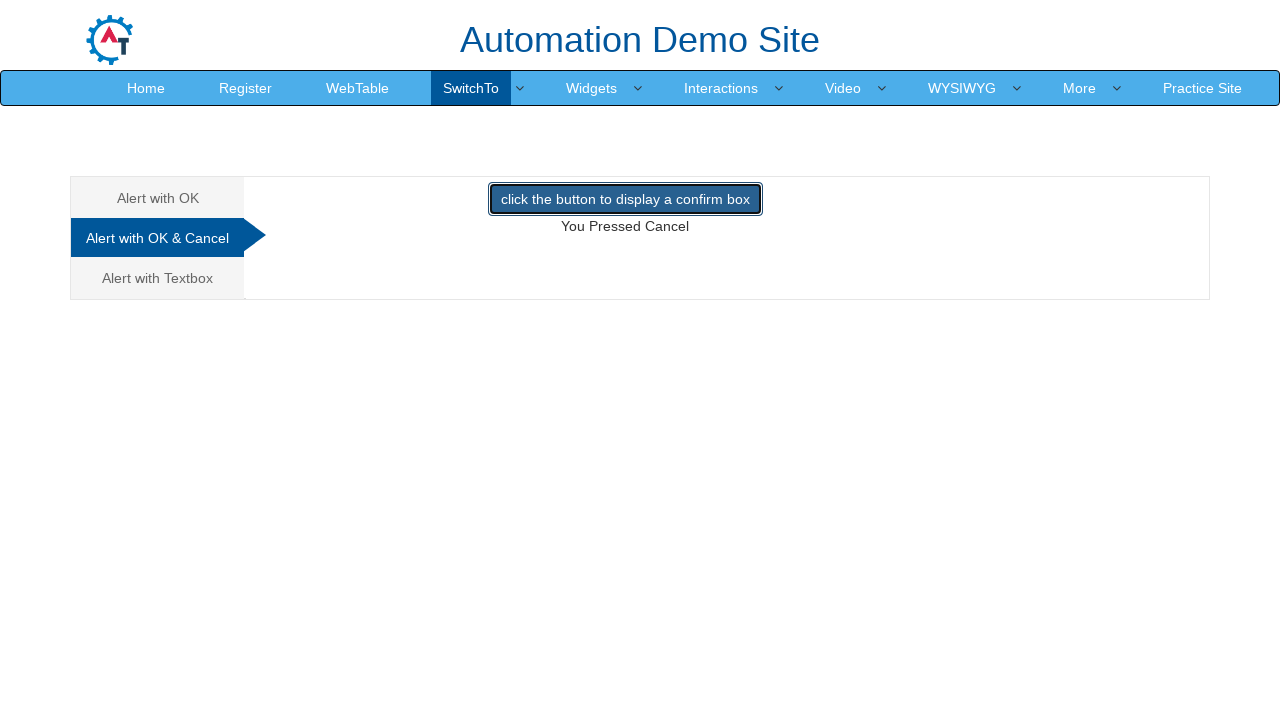